Tests iframe interaction by switching to an iframe, verifying content is displayed, then switching back to verify the main page header

Starting URL: https://practice.cydeo.com/iframe

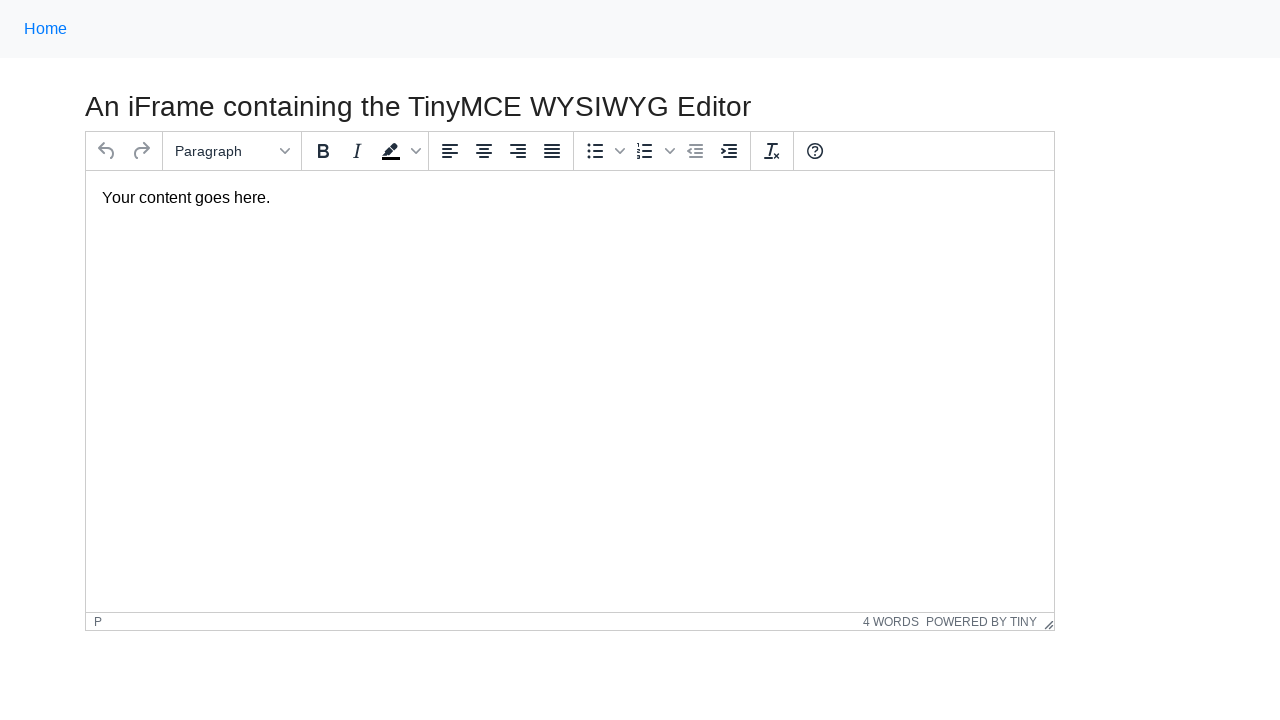

Navigated to iframe practice page
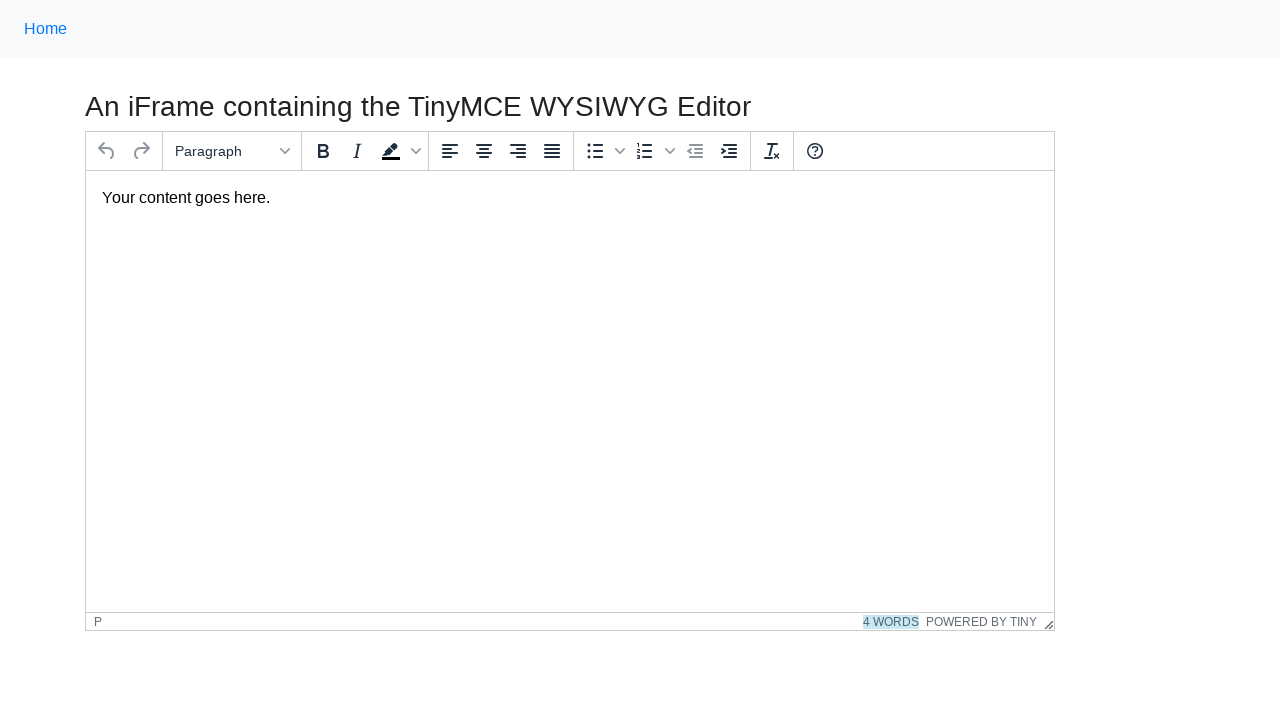

Located iframe with id 'mce_0_ifr'
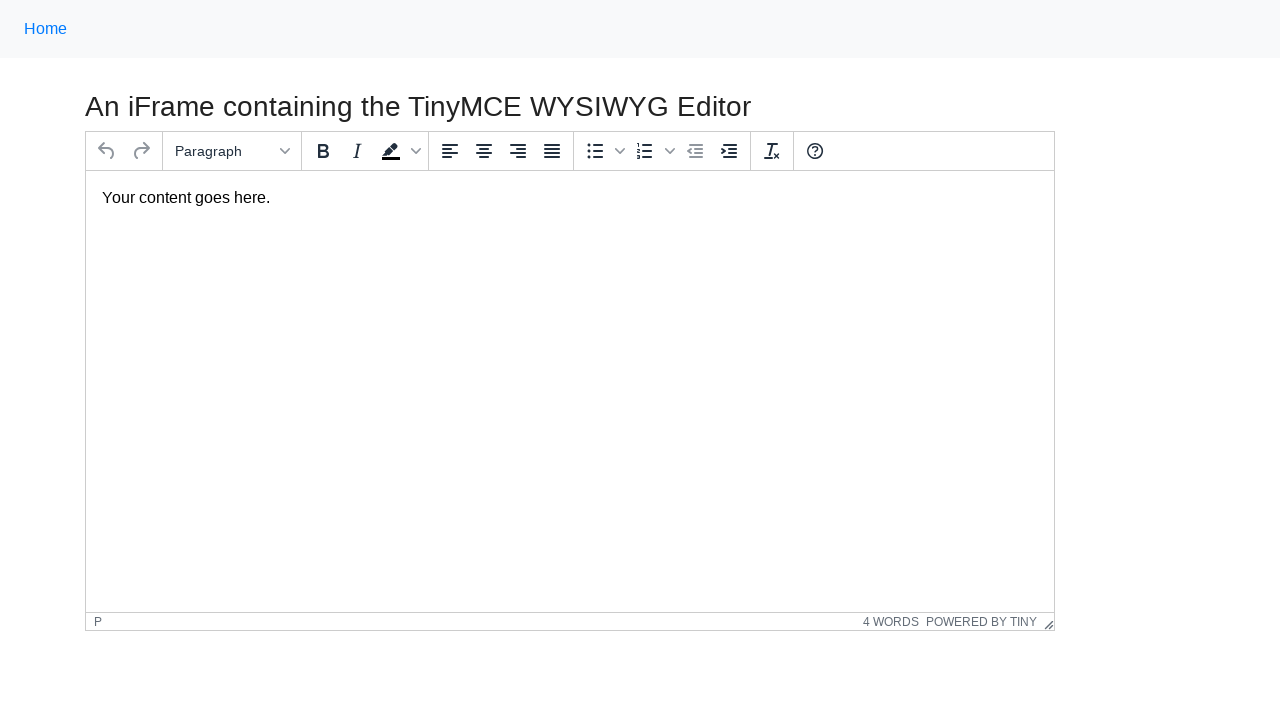

Located paragraph element inside iframe
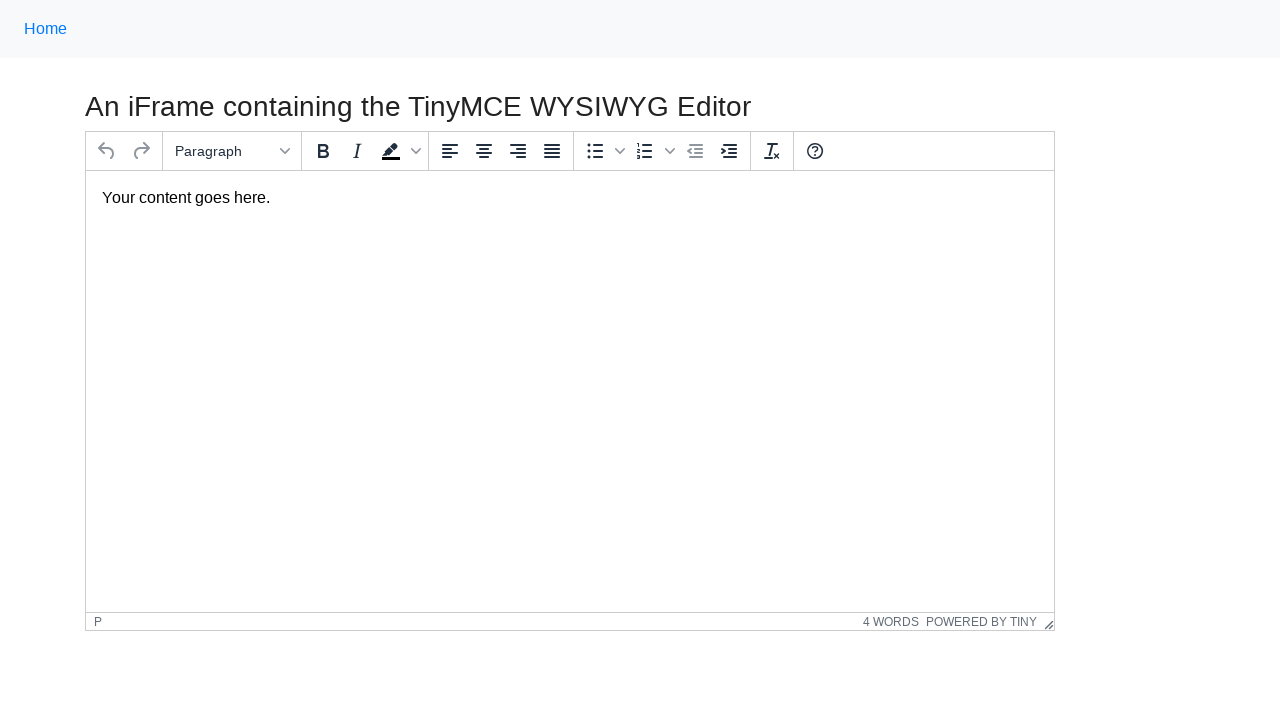

Verified iframe content (paragraph) is visible
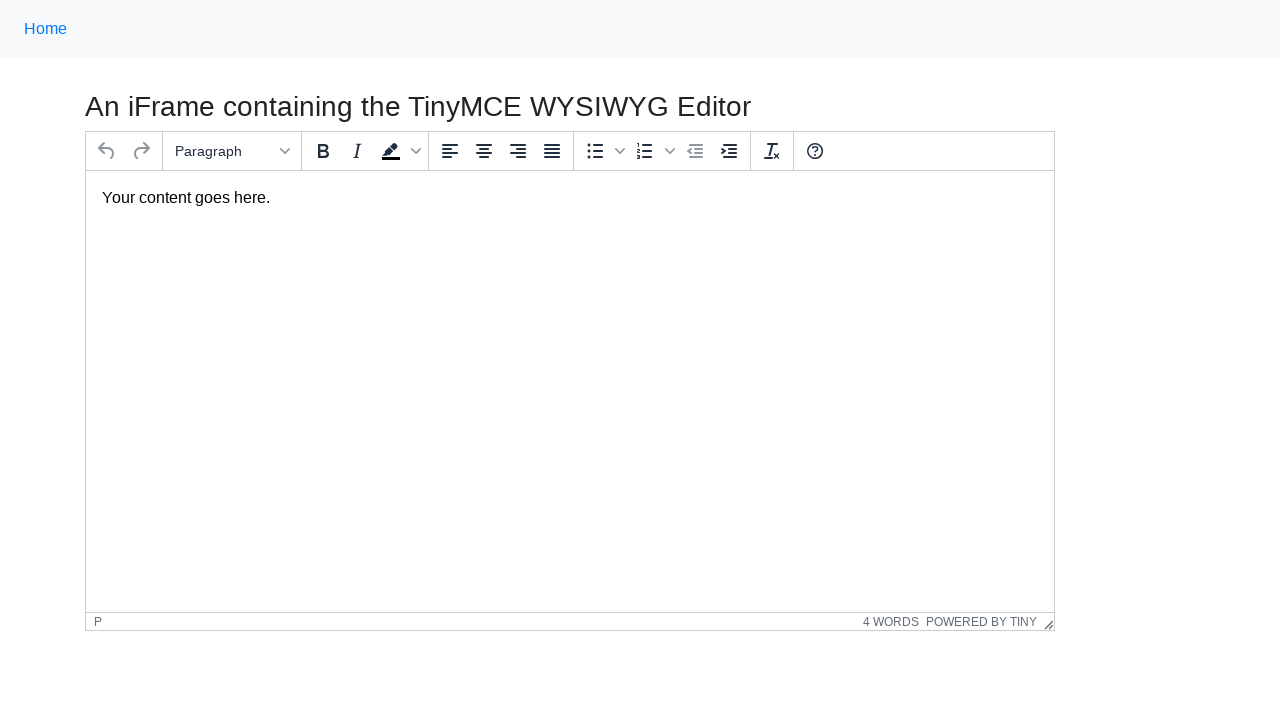

Located h3 header on main page
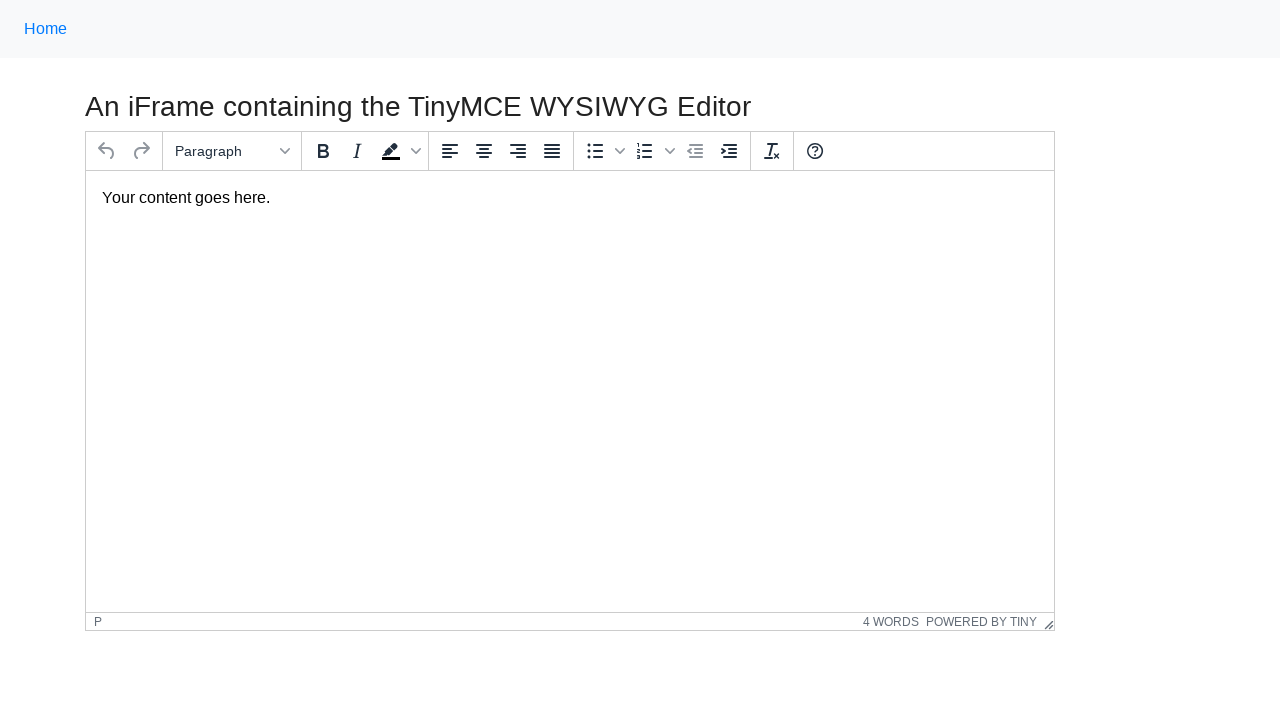

Verified main page header text is 'An iFrame containing the TinyMCE WYSIWYG Editor'
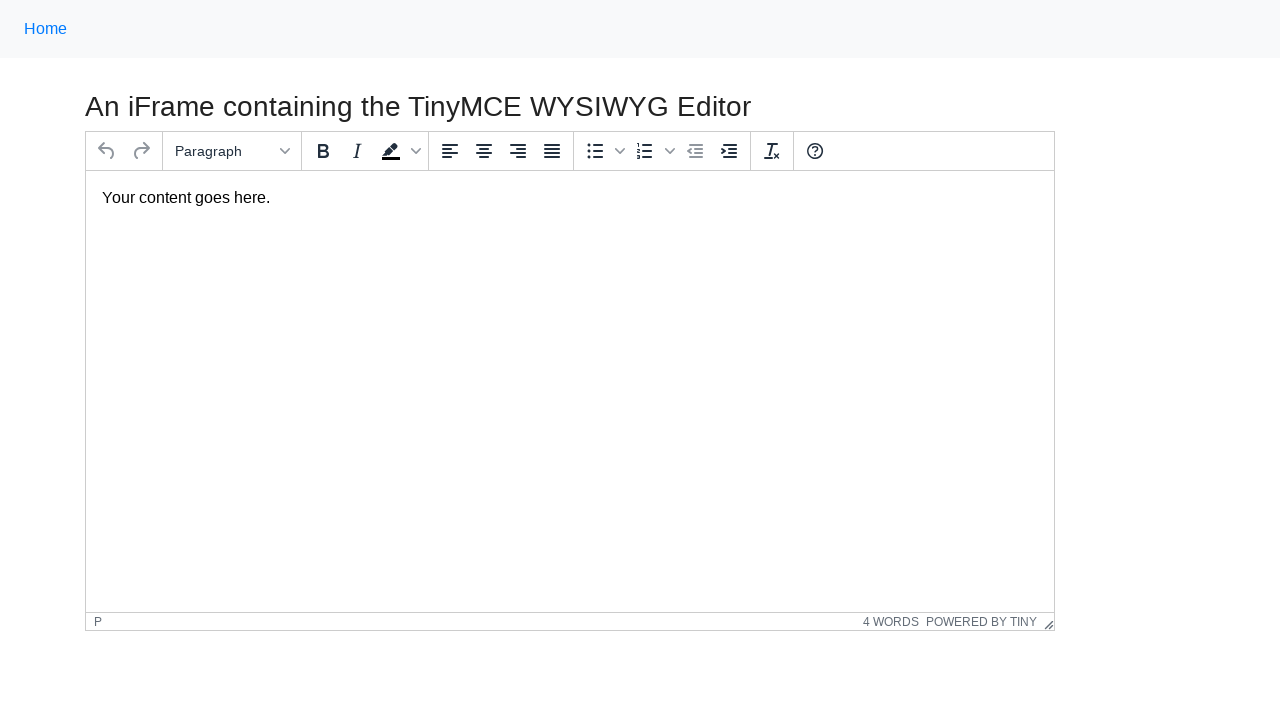

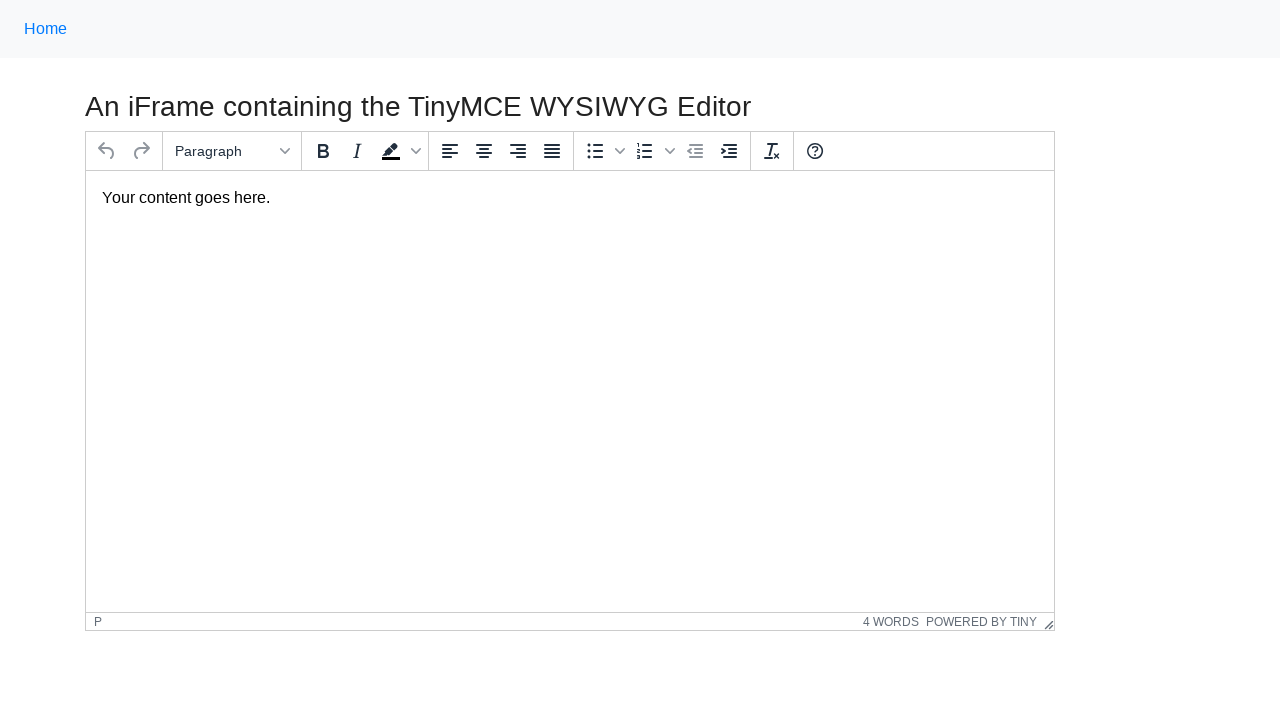